Tests JavaScript alert functionality by clicking the first alert button, verifying the alert text is "I am a JS Alert", accepting the alert, and verifying the button is still enabled after dismissing the alert.

Starting URL: https://the-internet.herokuapp.com/javascript_alerts

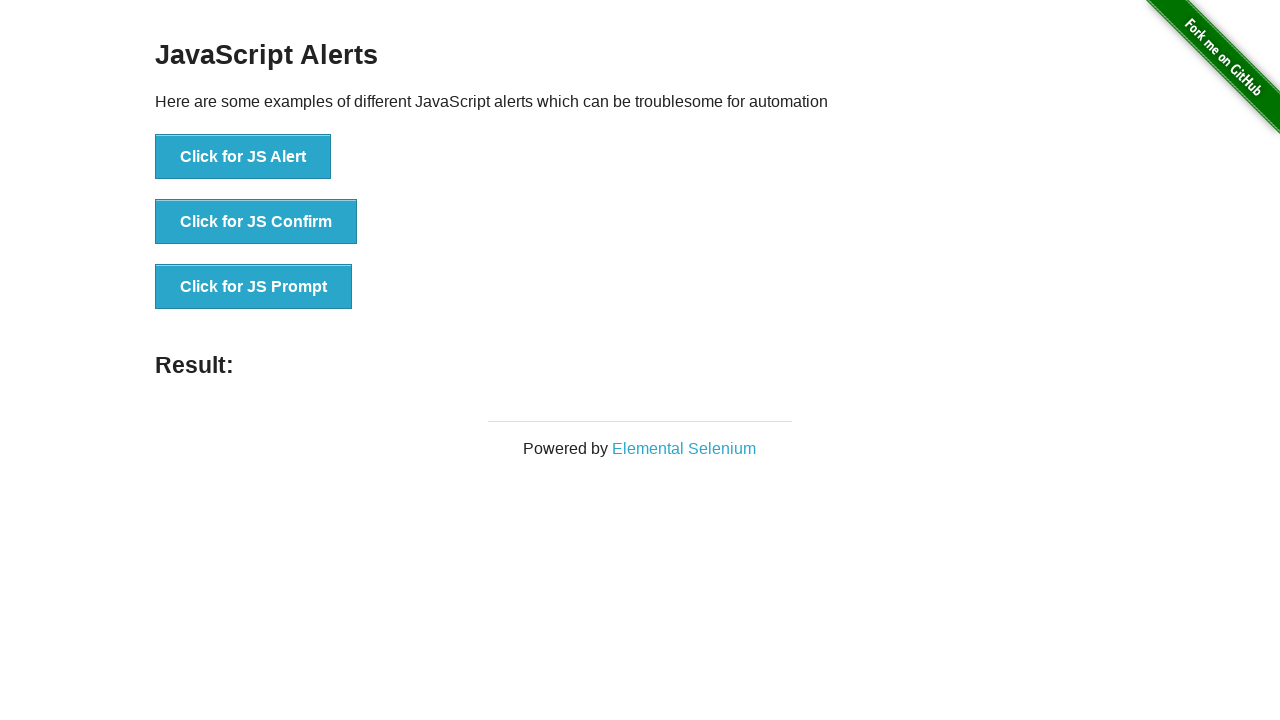

Clicked the first alert button using XPath at (243, 157) on xpath=//*[text()='Click for JS Alert']
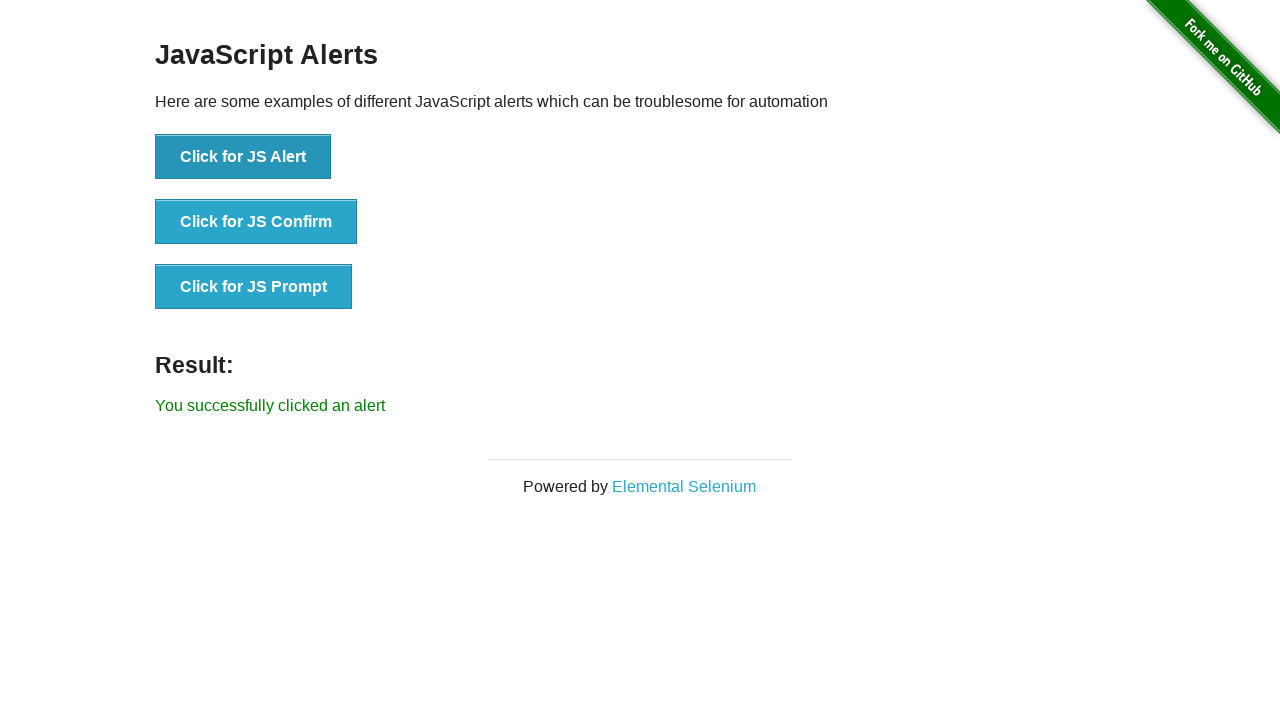

Set up dialog handler to capture and accept alerts
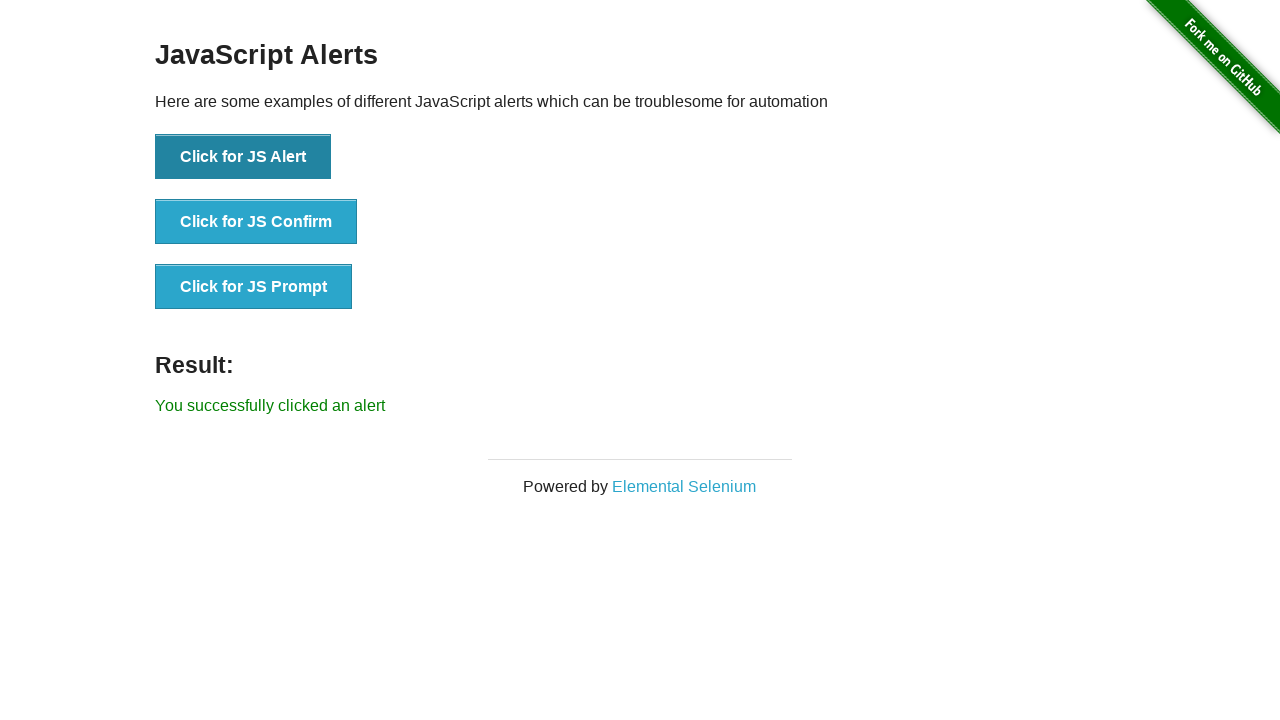

Clicked the alert button to trigger the JavaScript alert at (243, 157) on button:has-text('Click for JS Alert')
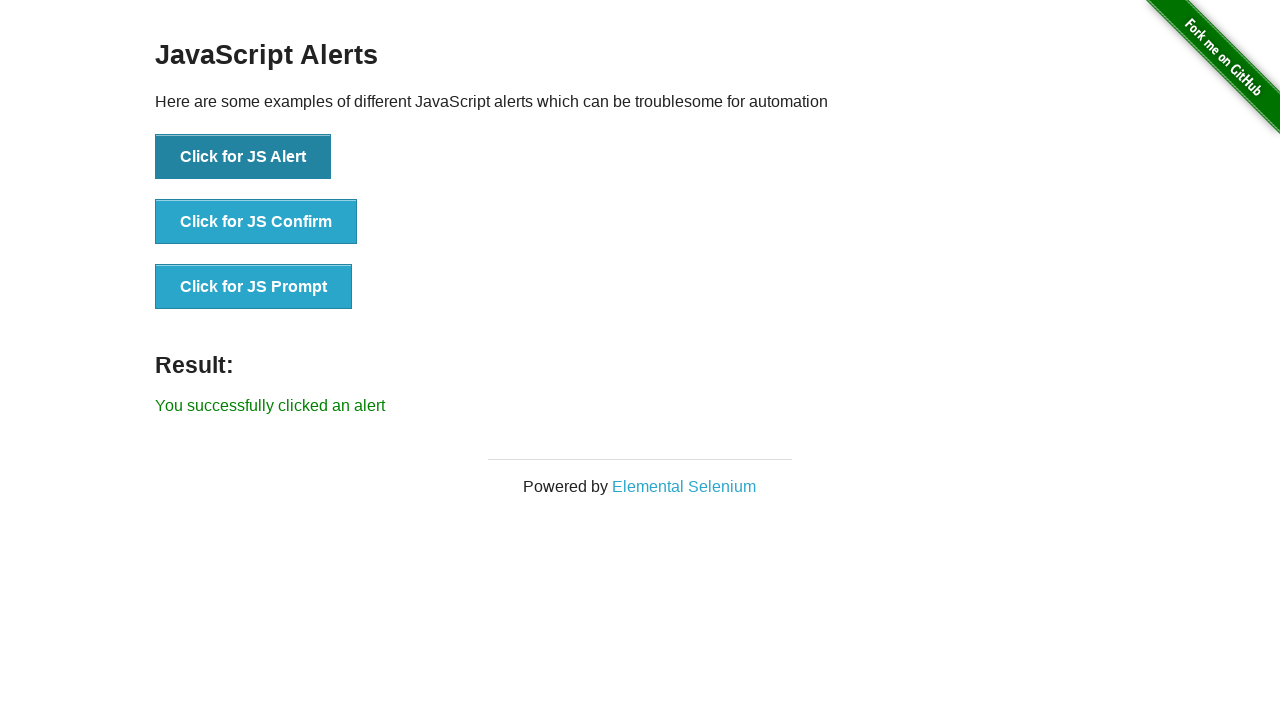

Waited for the alert dialog to be processed
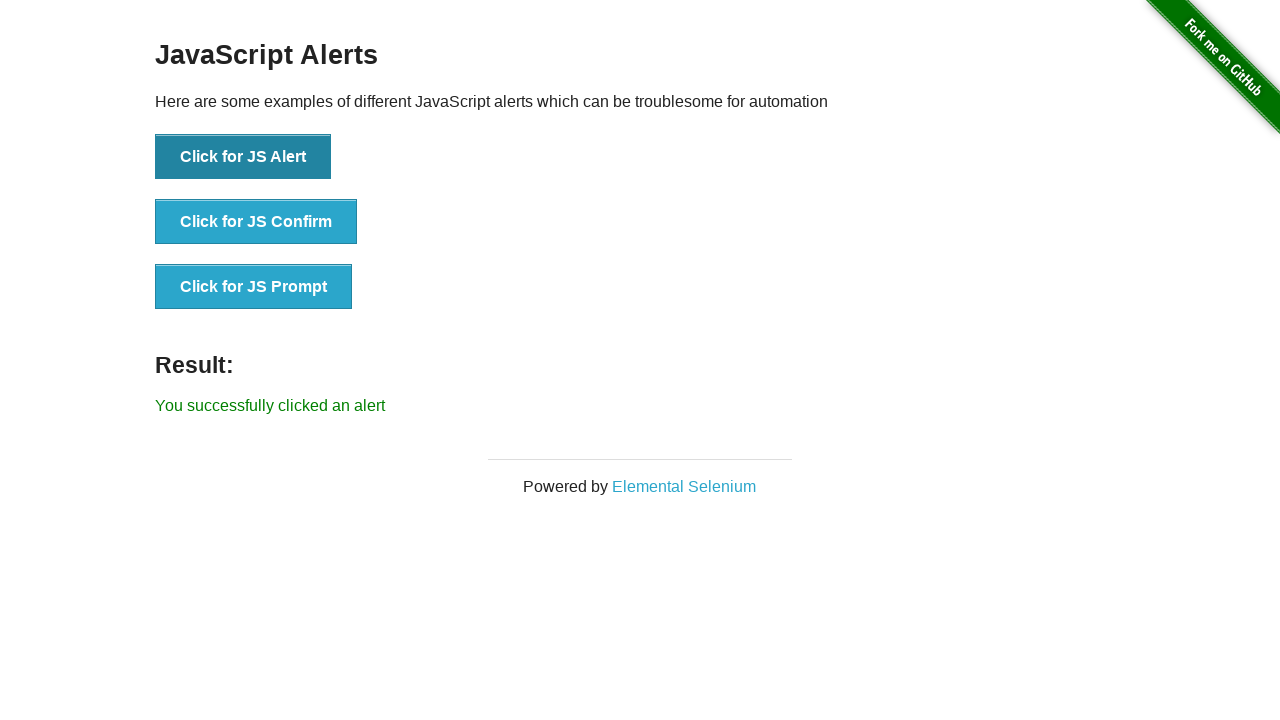

Verified that the alert button is still enabled after dismissing the alert
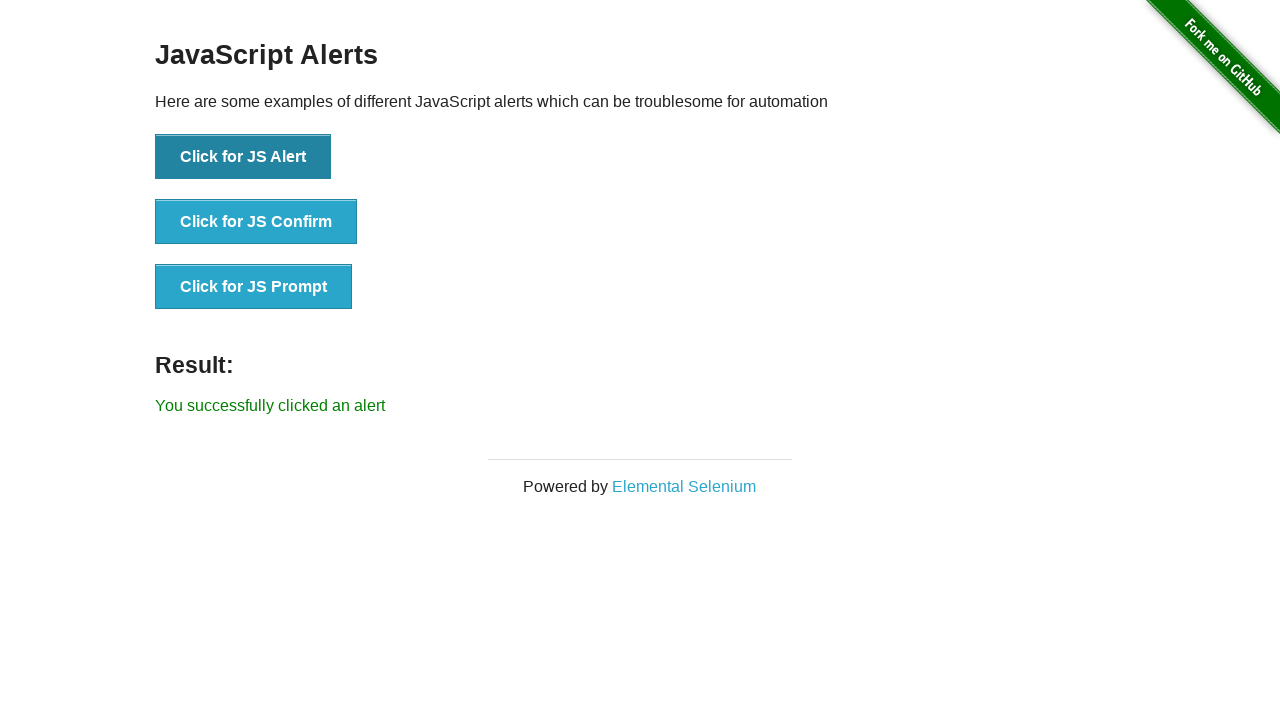

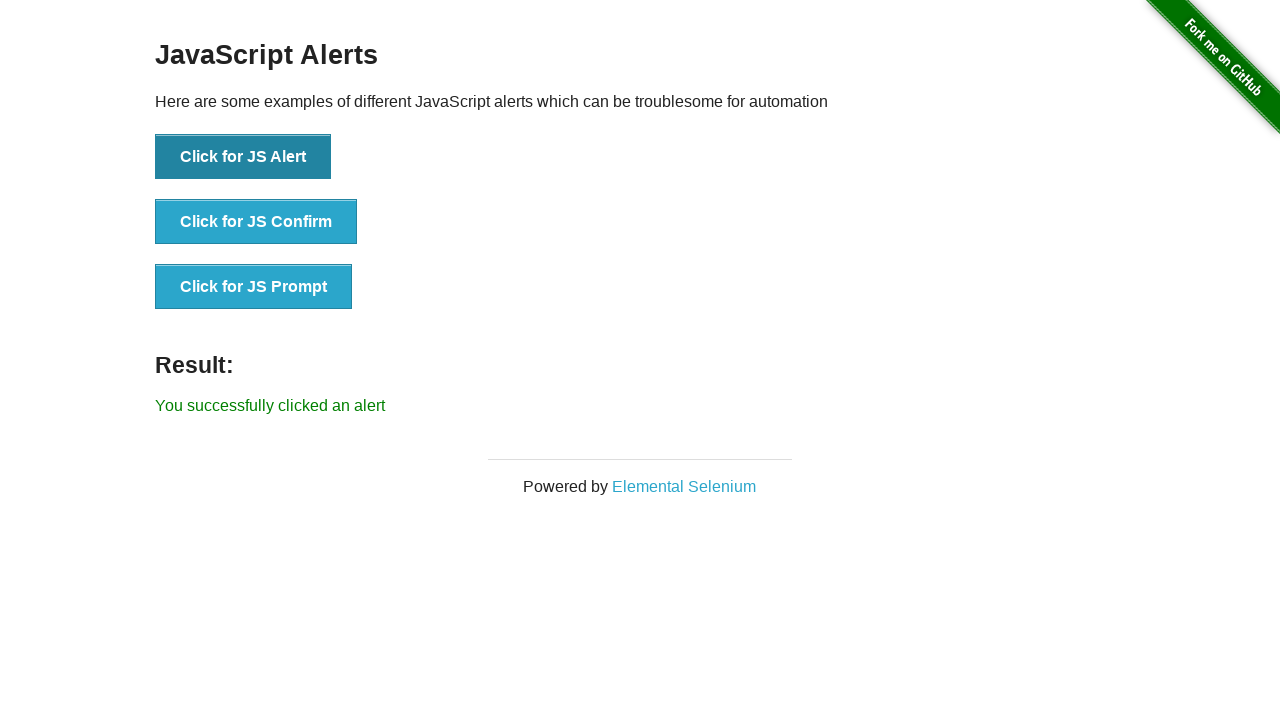